Tests Selenium 4 relative locators by finding elements relative to other elements on an Angular practice form

Starting URL: https://rahulshettyacademy.com/angularpractice/

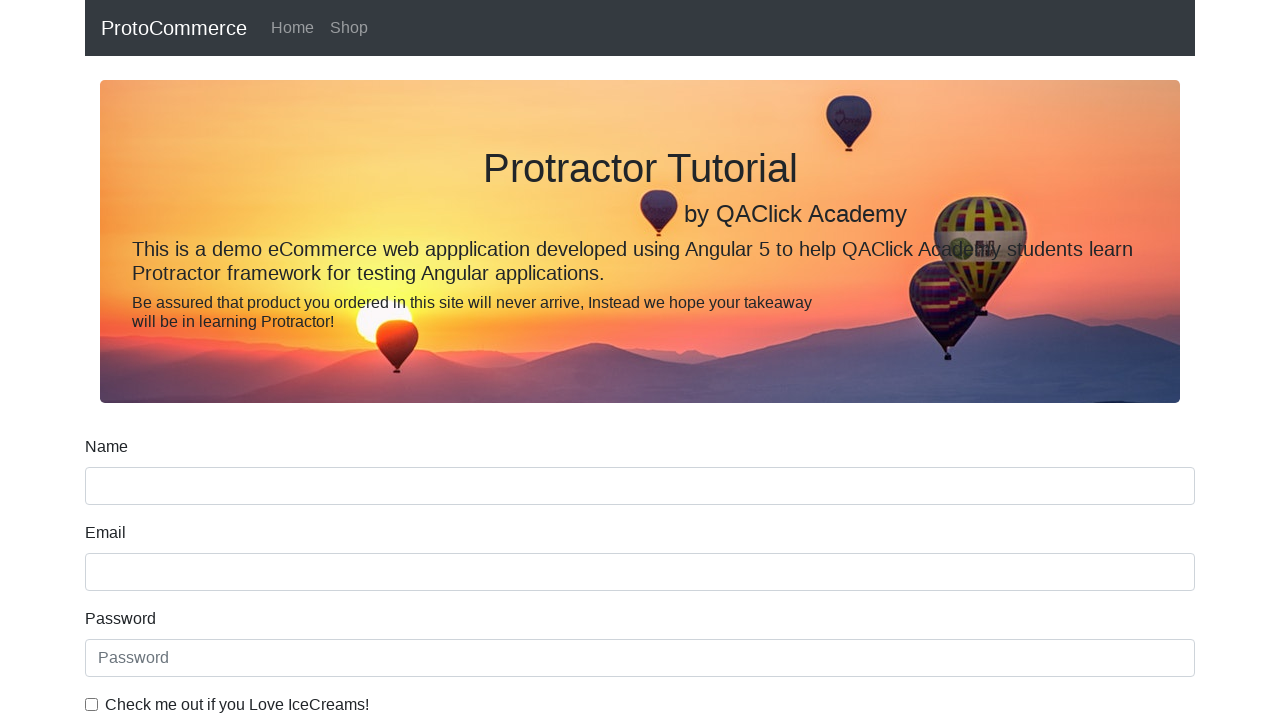

Located the name input field
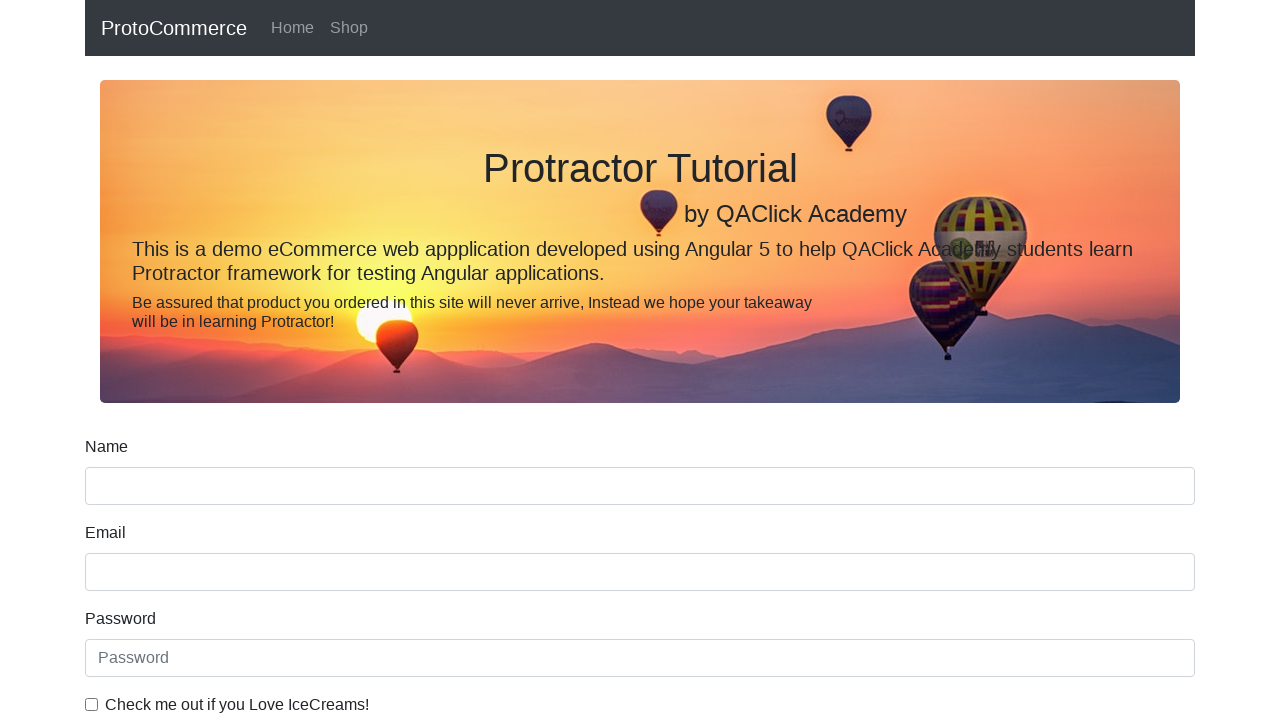

Located label above name input field
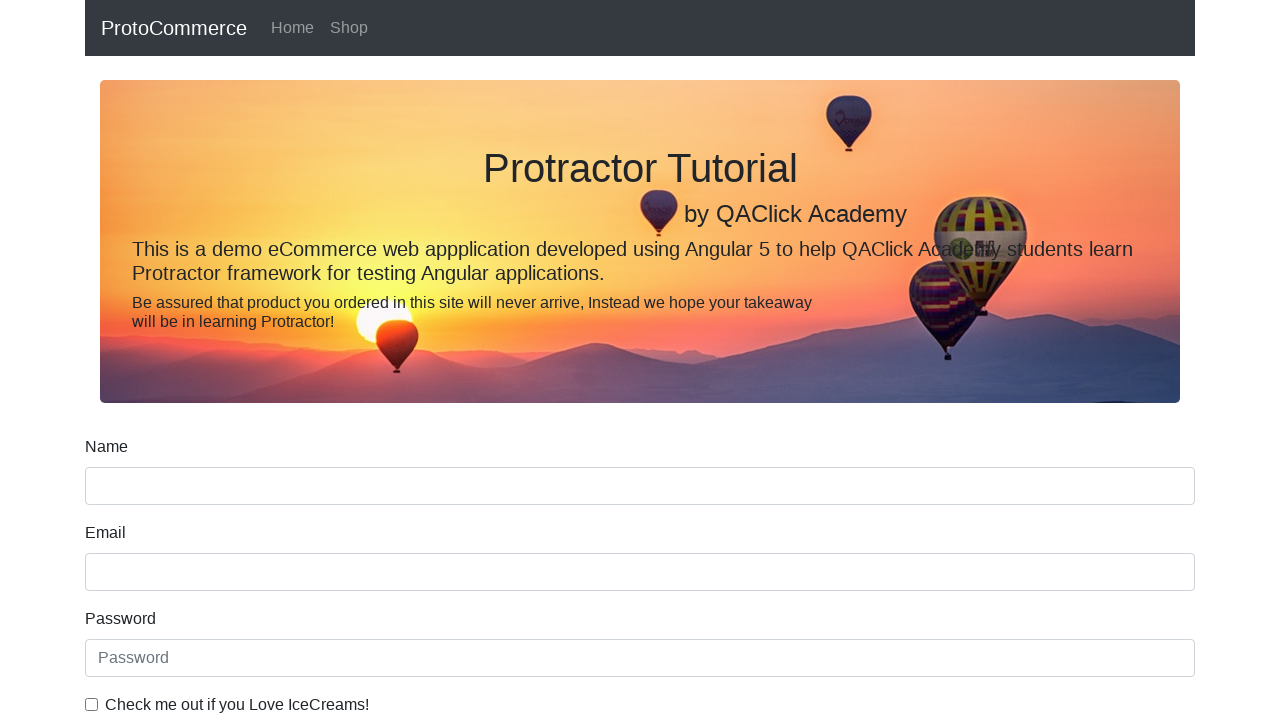

Printed label text content above name input
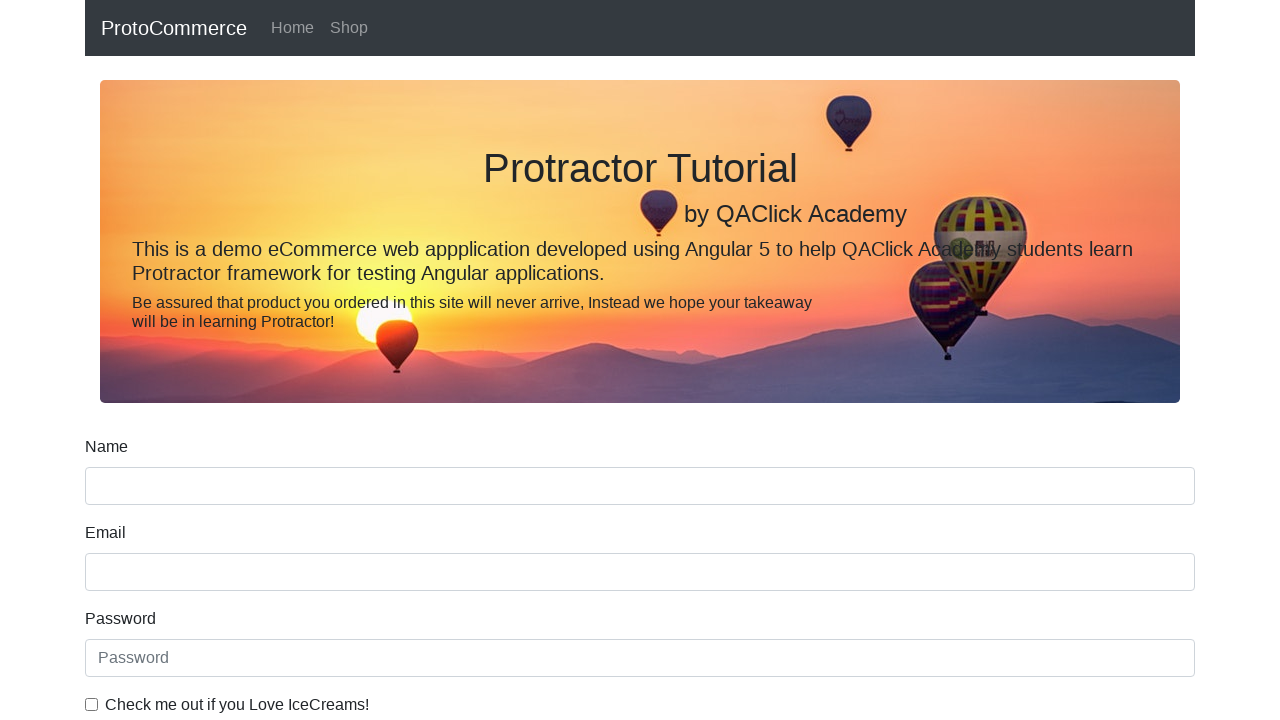

Located label for checkbox with id 'exampleCheck1'
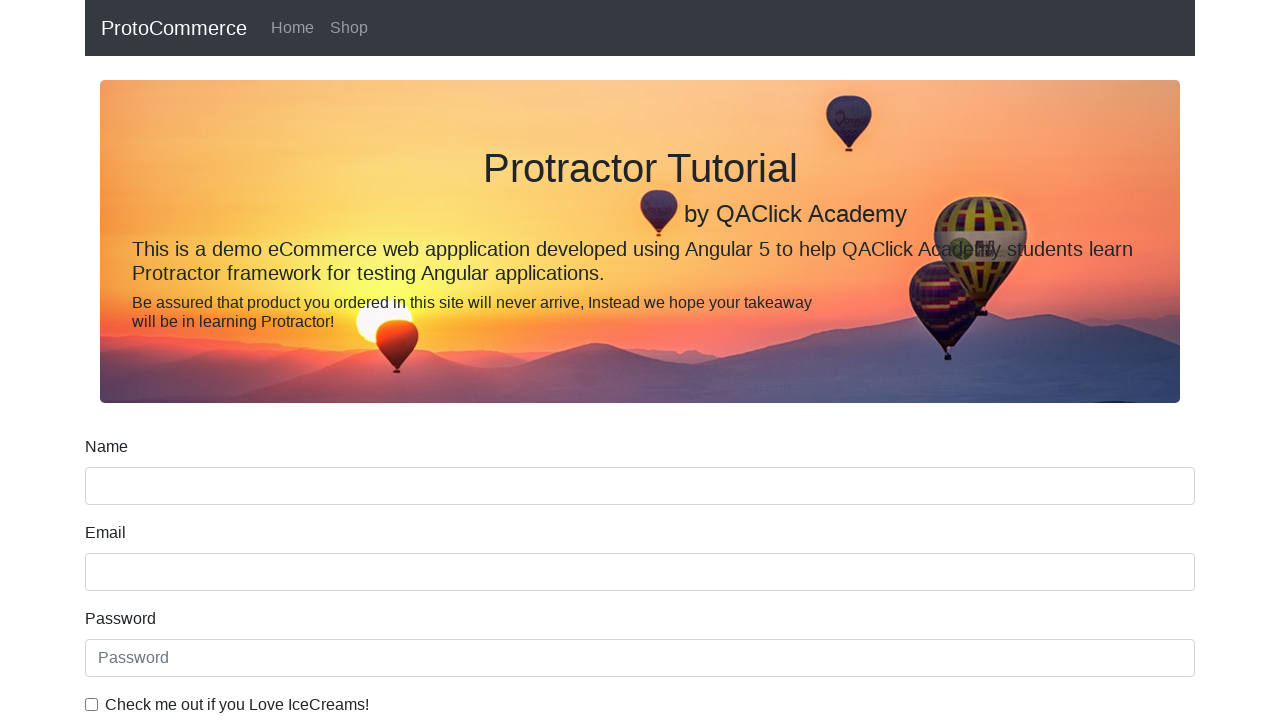

Printed checkbox label text content
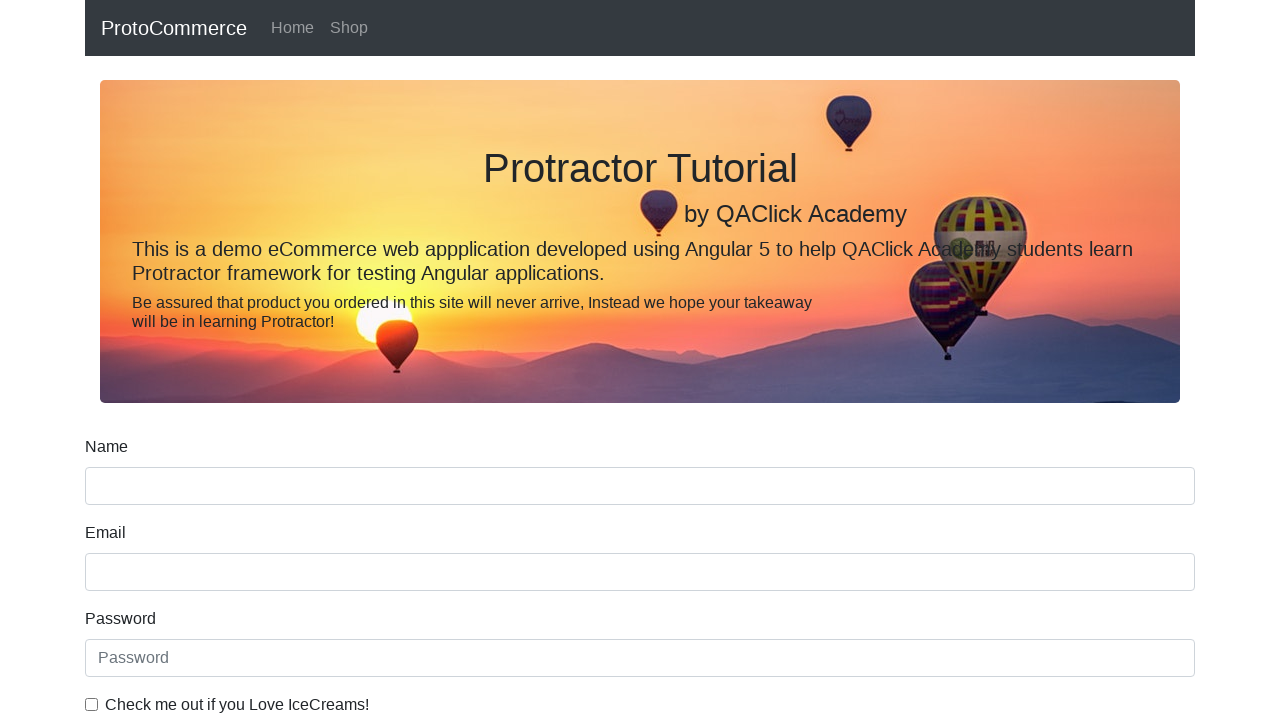

Clicked on the date of birth input field at (640, 412) on input[name='bday']
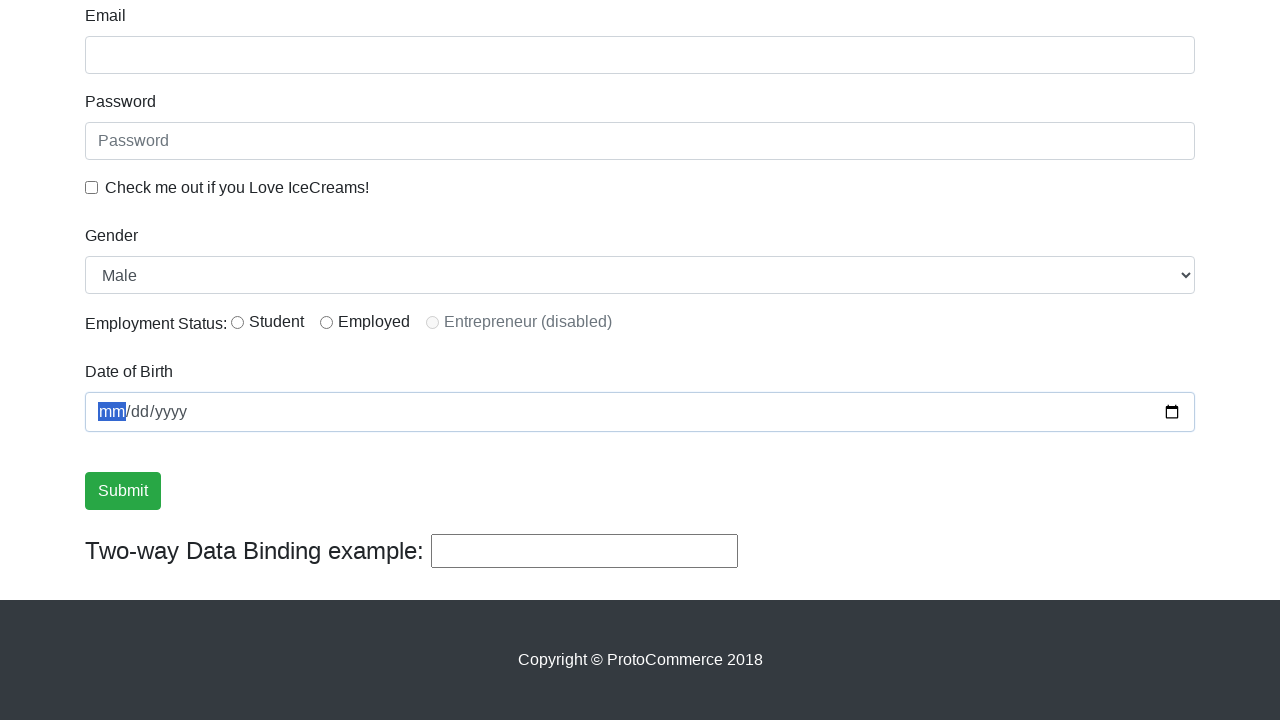

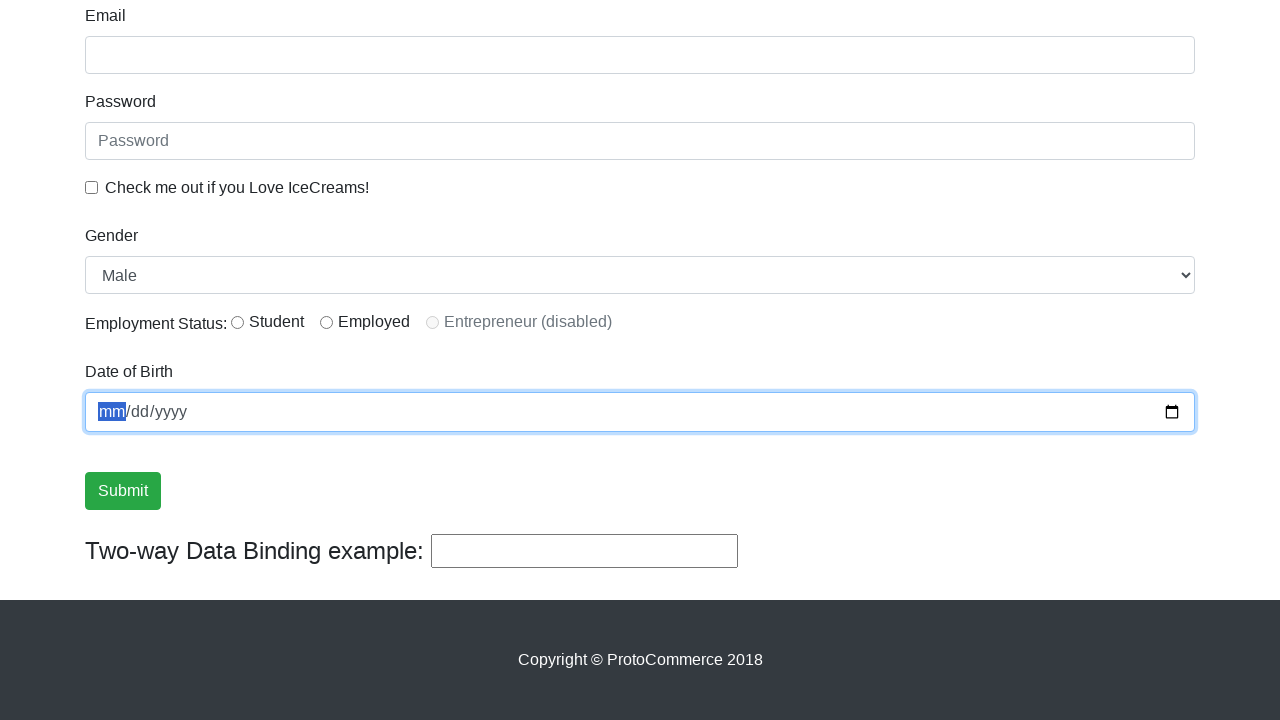